Tests link functionality by clicking on Home link which opens a new tab, verifying the URL, closing the tab, then repeating for the dynamic Home link

Starting URL: https://demoqa.com/links

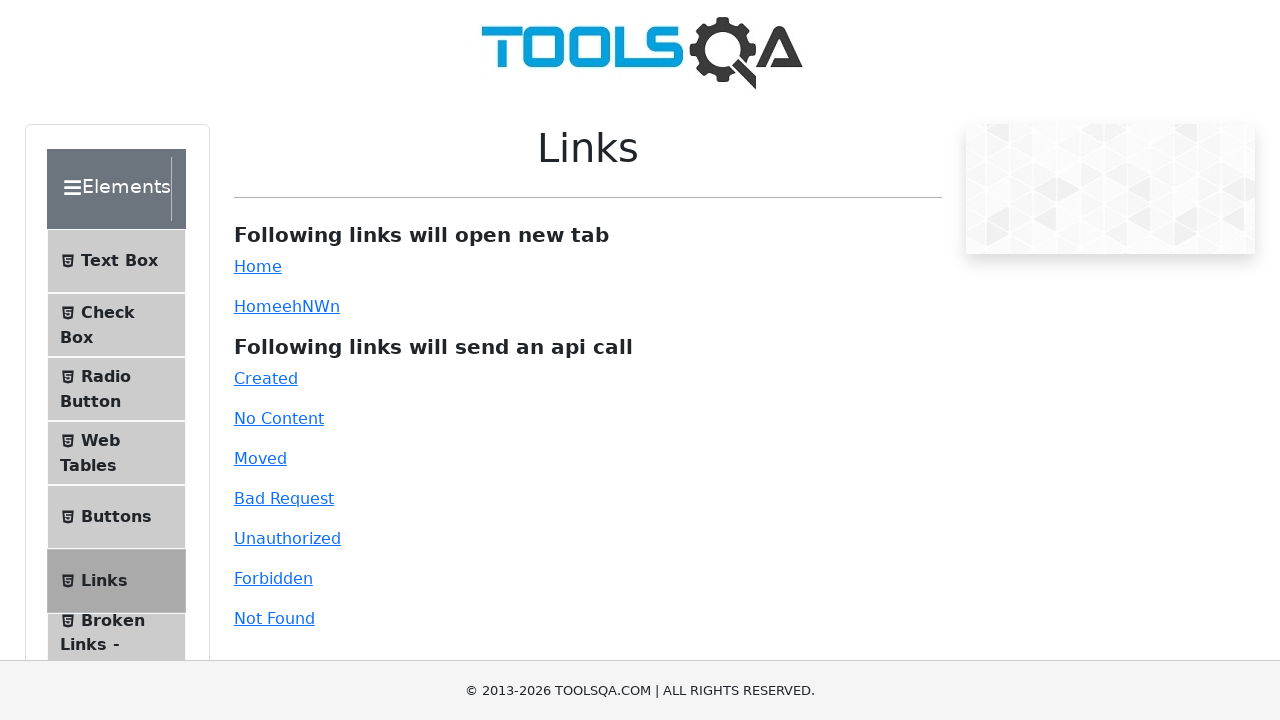

Clicked the simple Home link (#simpleLink) at (258, 266) on #simpleLink
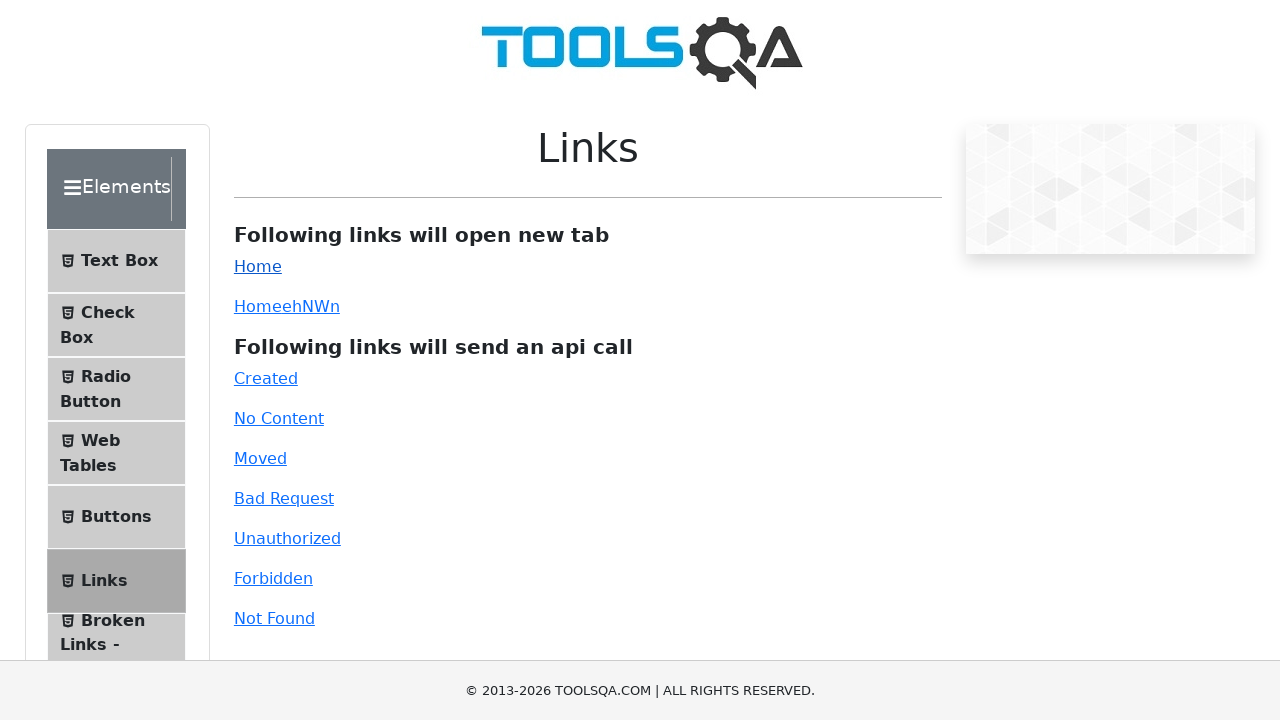

New tab opened after clicking simple Home link
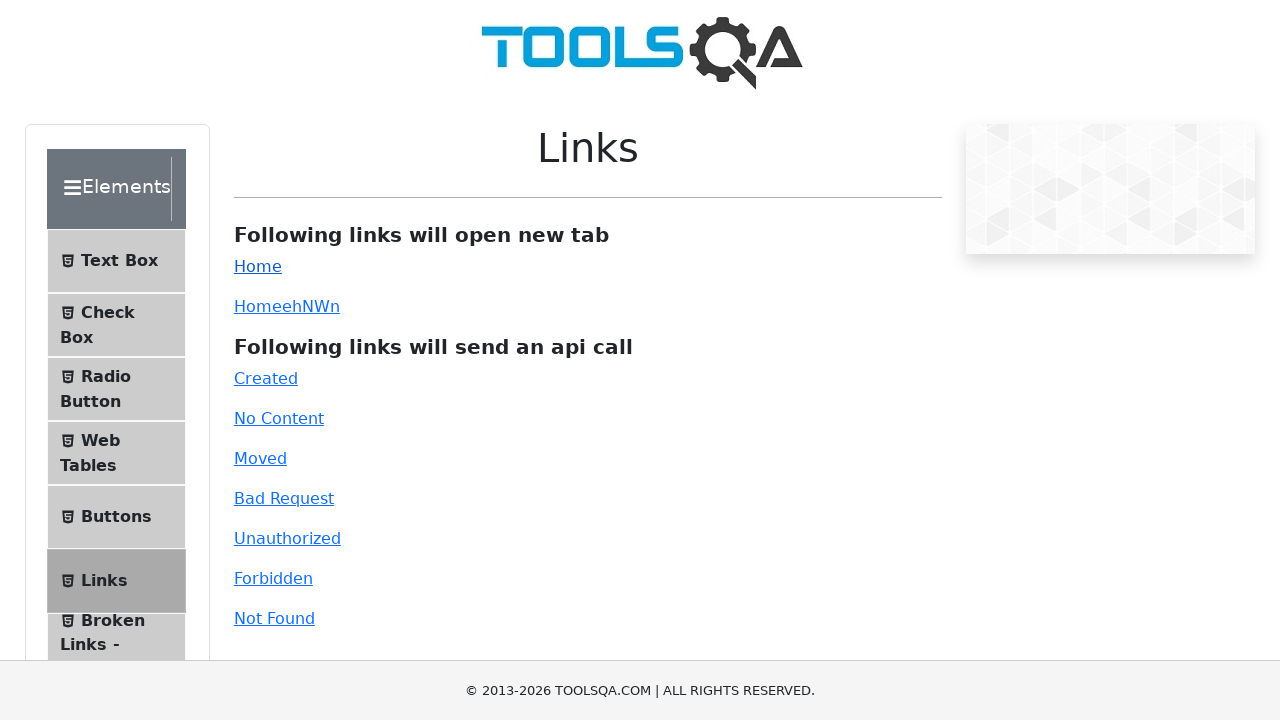

New page loaded completely
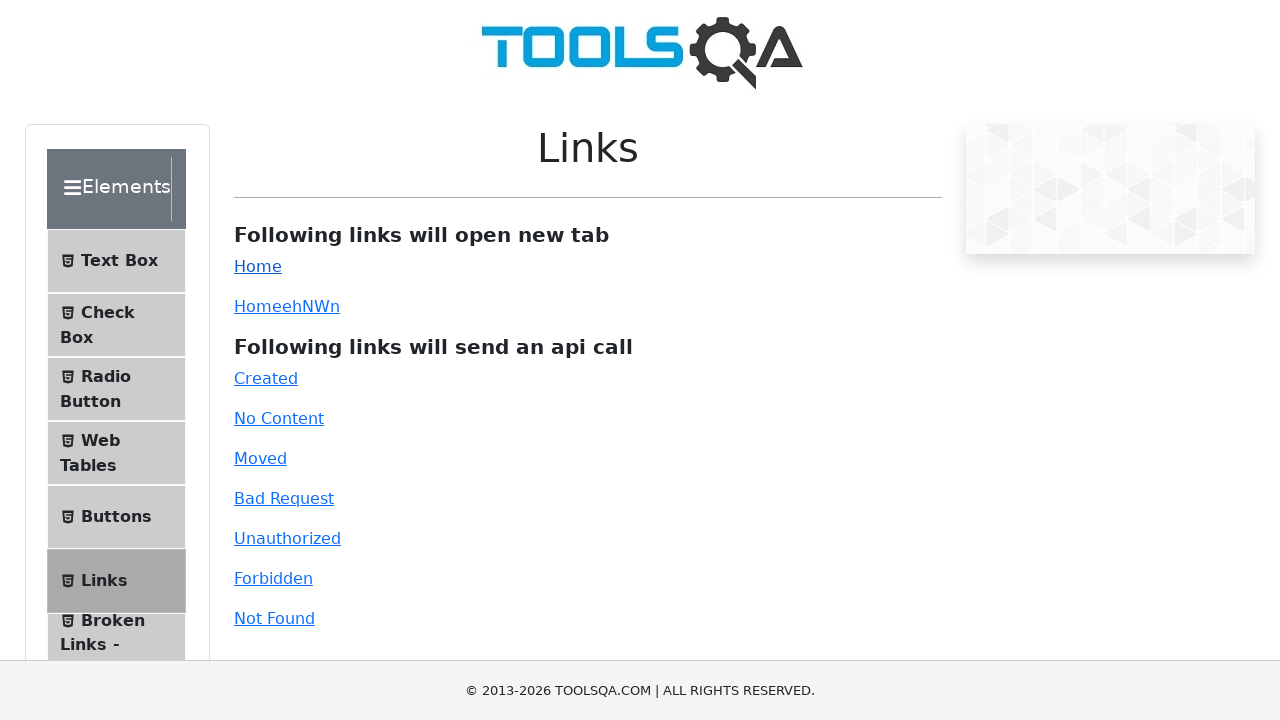

Verified new page URL is https://demoqa.com/
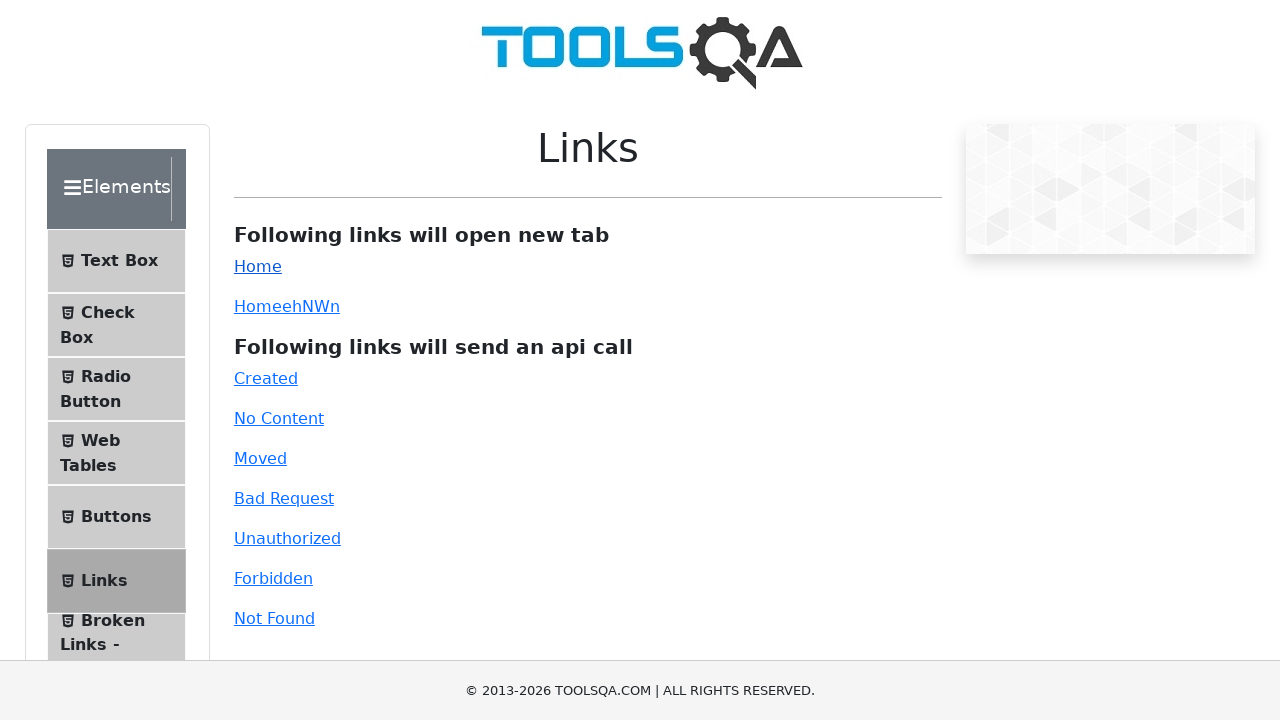

Closed the simple Home link tab
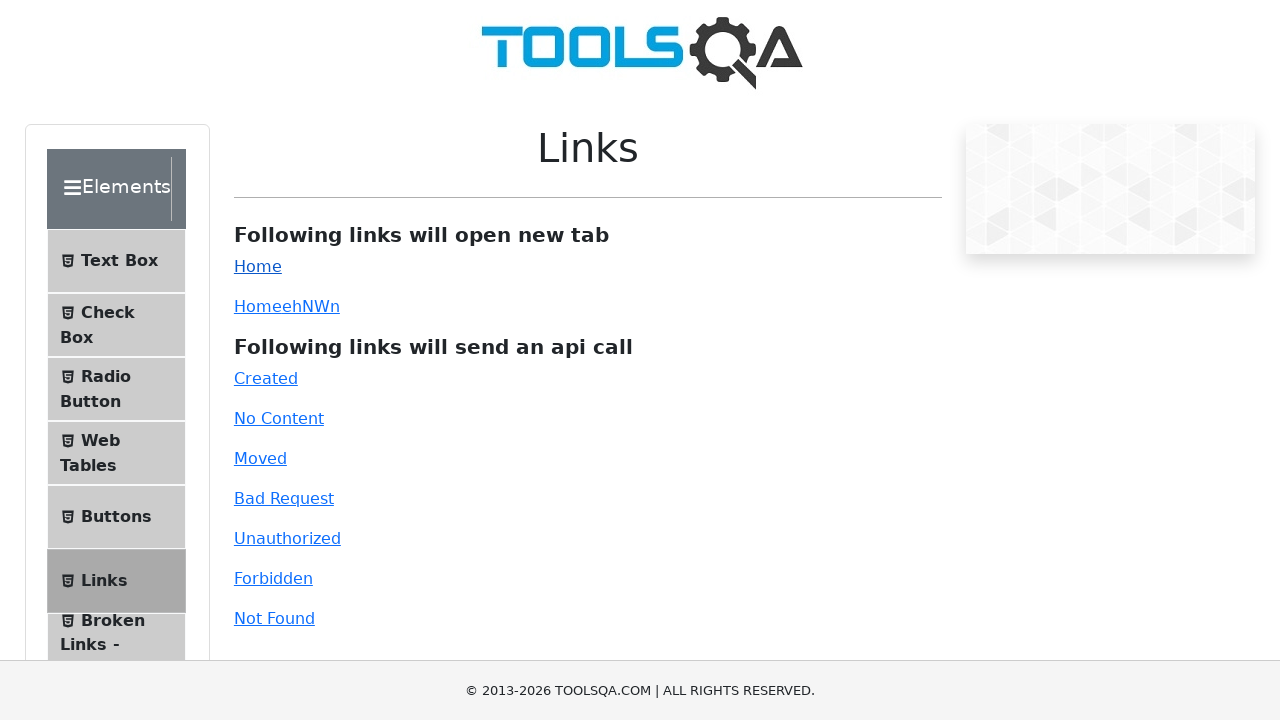

Clicked the dynamic Home link (#dynamicLink) at (258, 306) on #dynamicLink
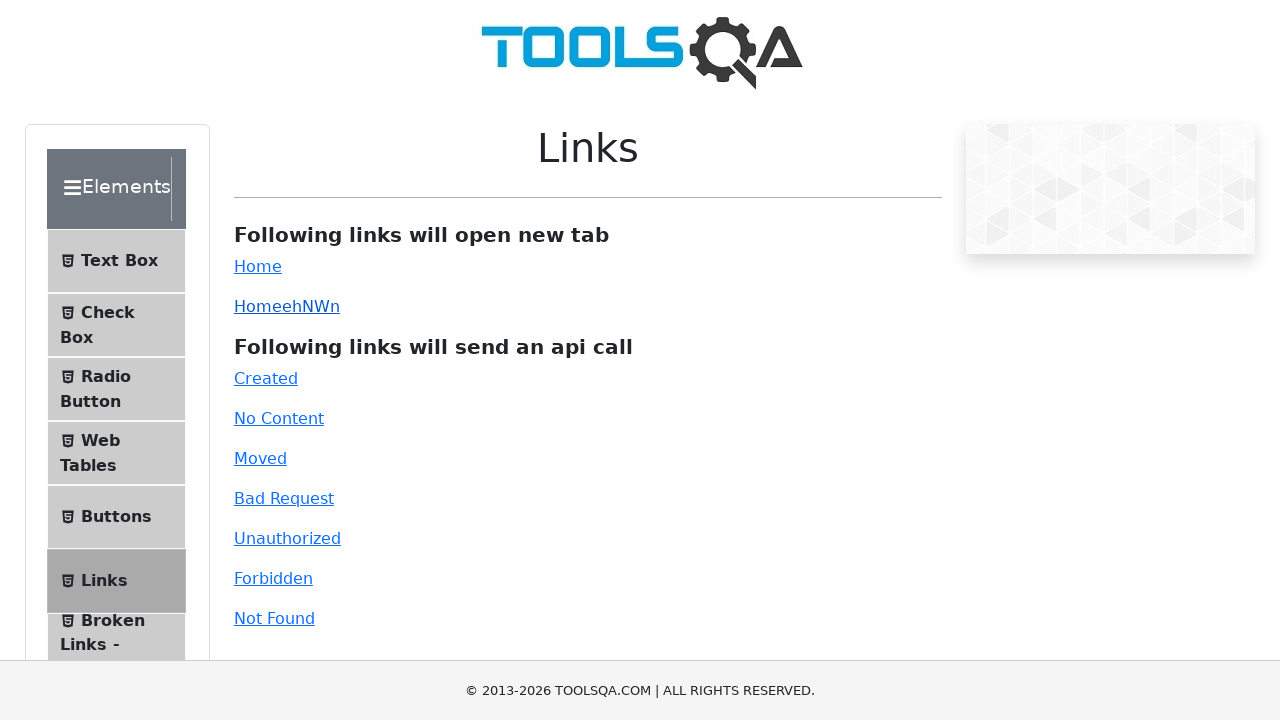

New tab opened after clicking dynamic Home link
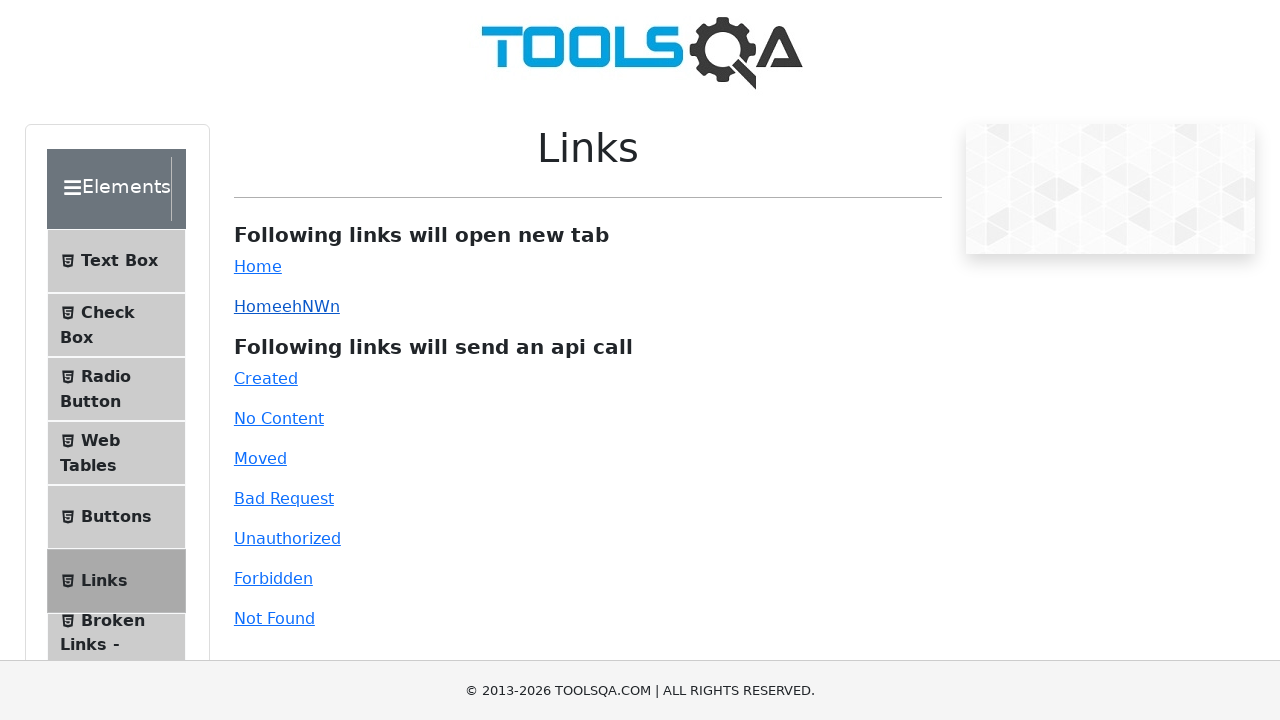

New page loaded completely
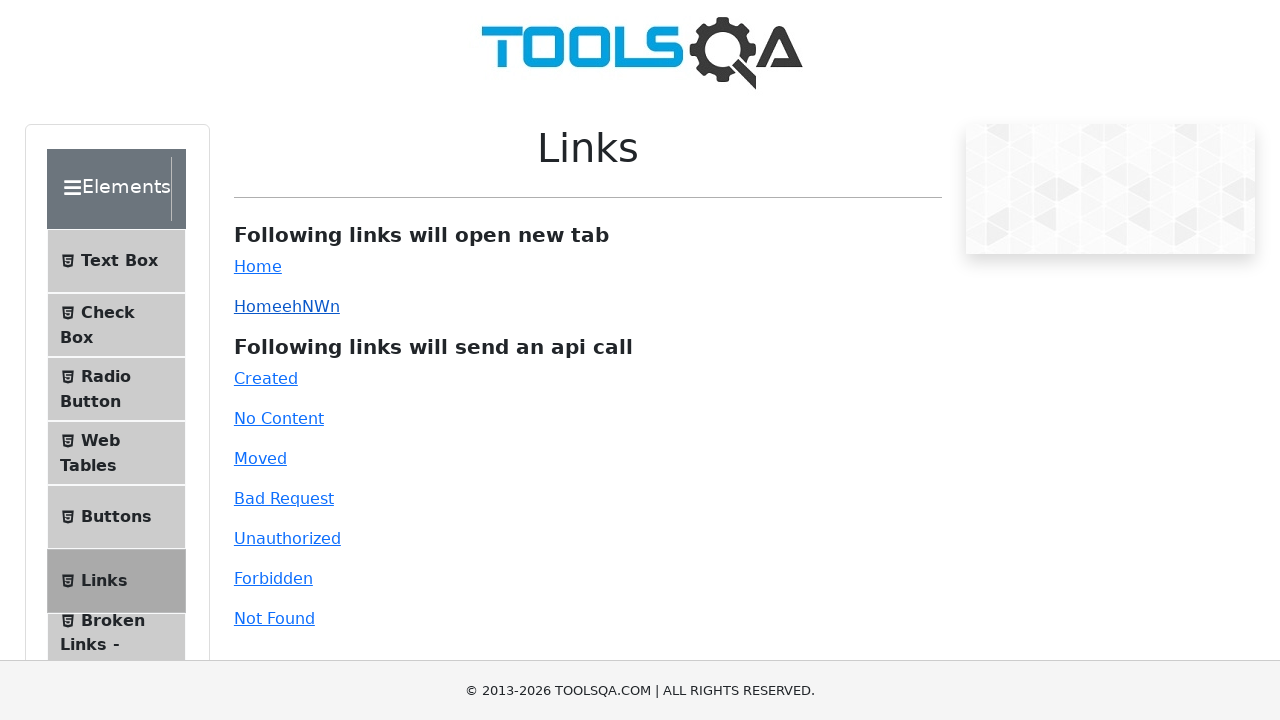

Verified new page URL is https://demoqa.com/
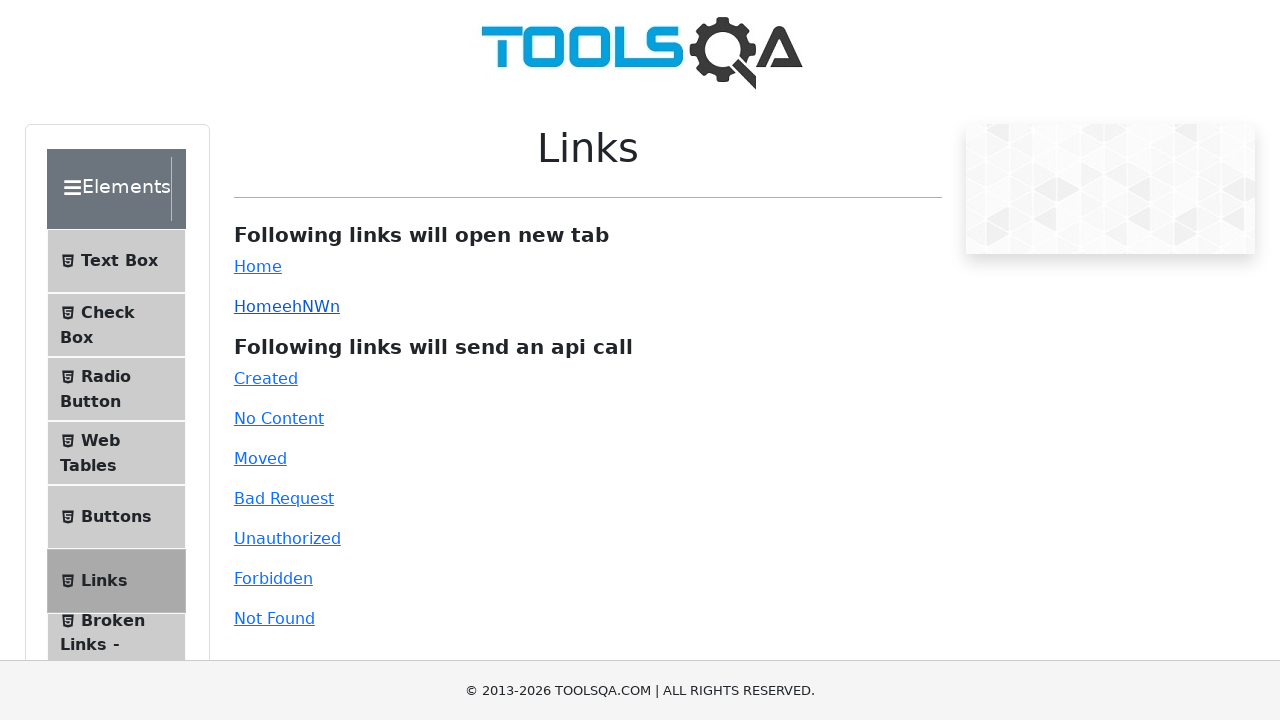

Closed the dynamic Home link tab
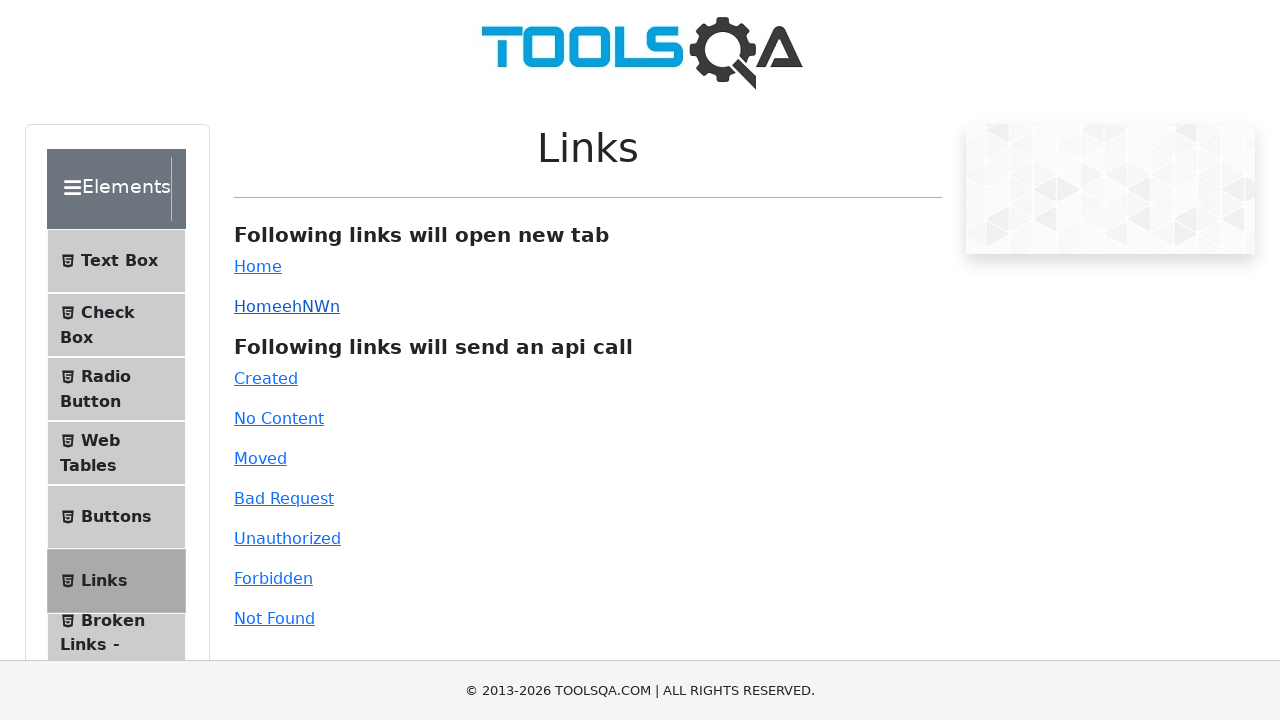

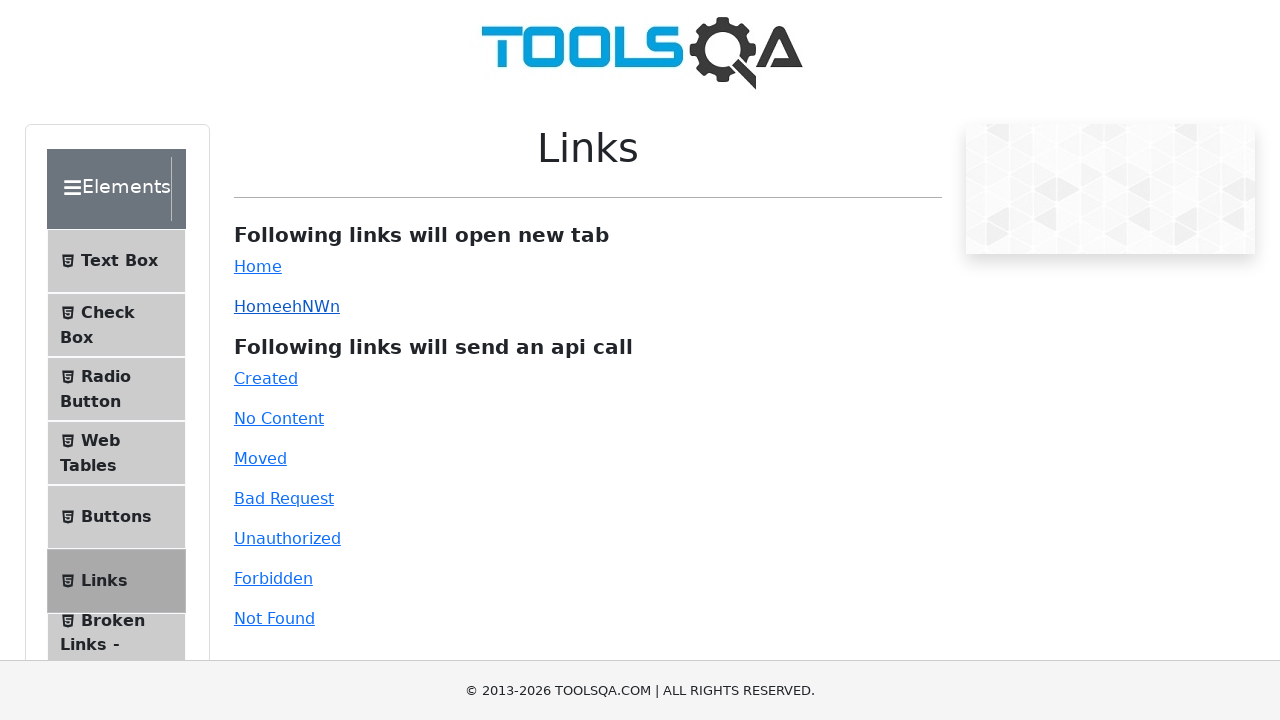